Tests JavaScript prompt alert handling by triggering a prompt alert, entering text, and accepting it

Starting URL: https://the-internet.herokuapp.com/javascript_alerts

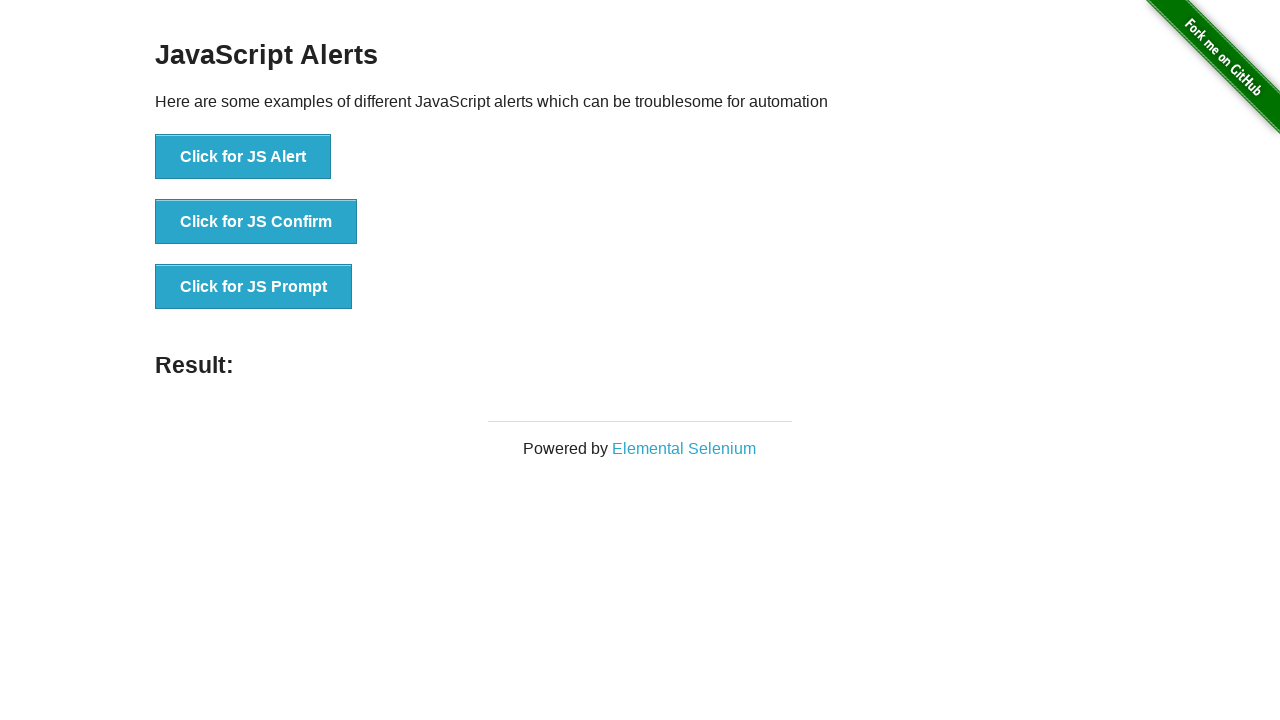

Set up dialog handler to accept prompt with text 'Welcome'
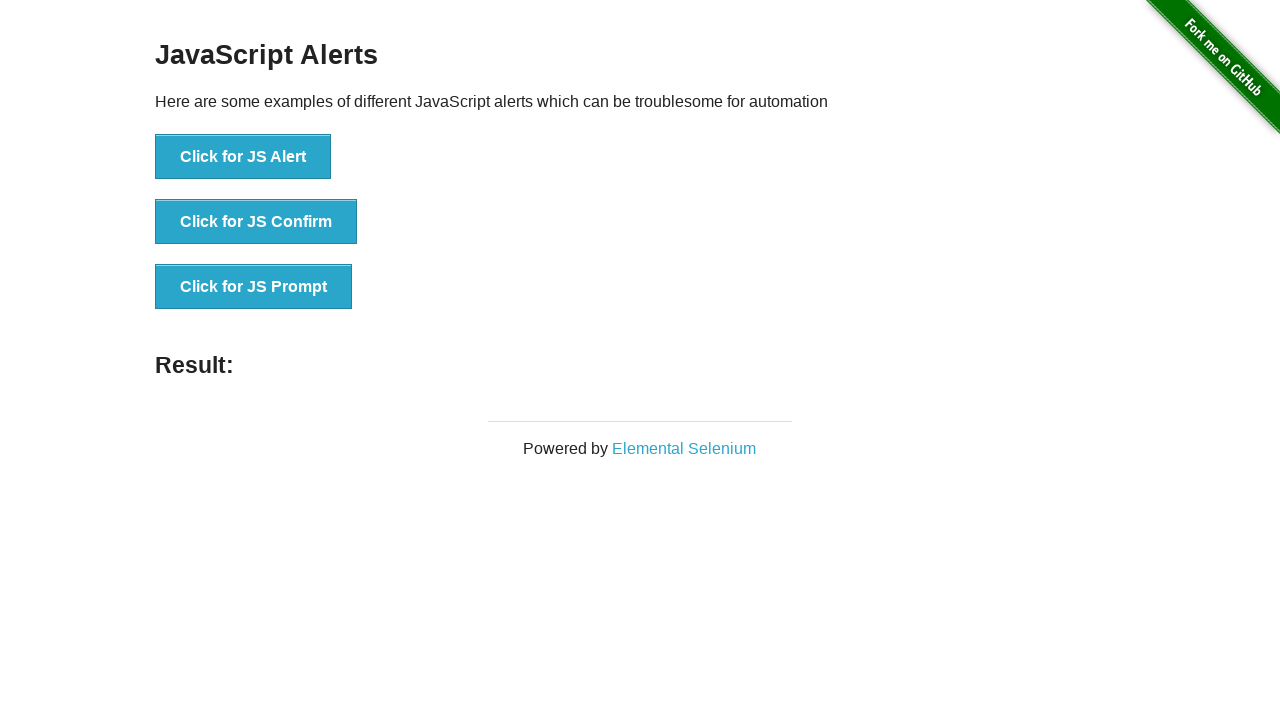

Clicked button to trigger JavaScript prompt alert at (254, 287) on xpath=//button[normalize-space()='Click for JS Prompt']
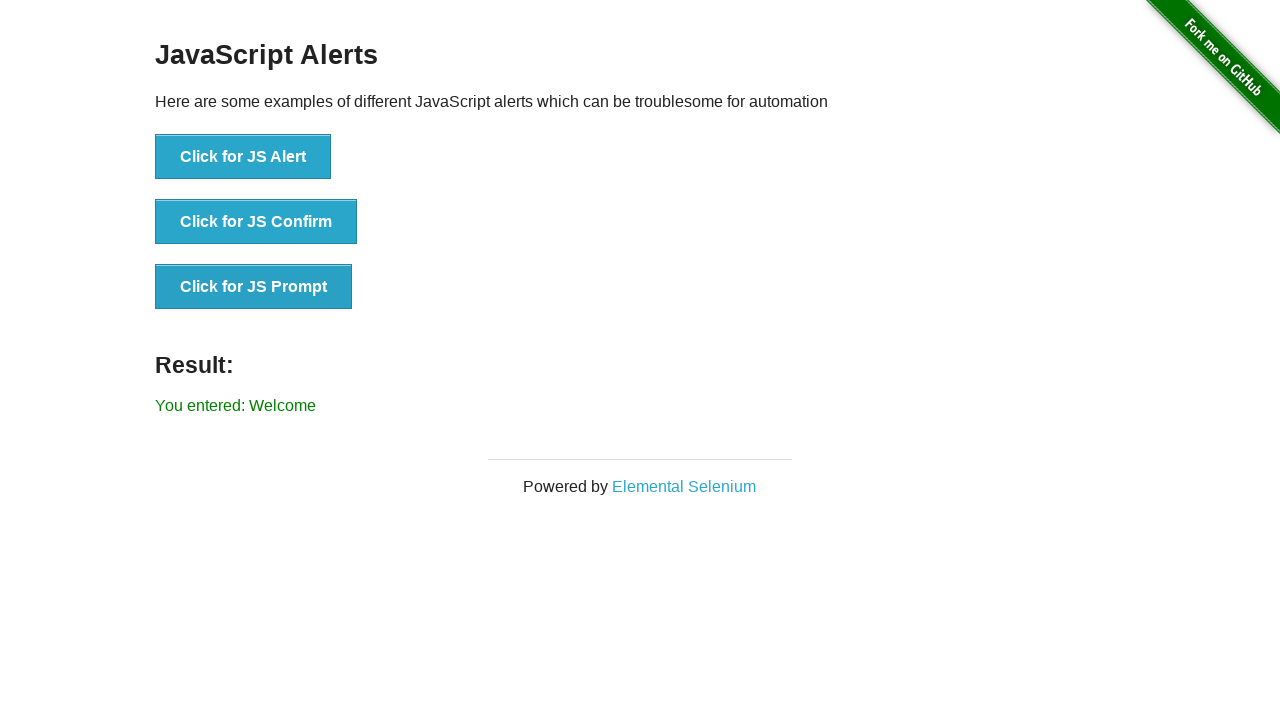

Verified prompt result text 'You entered: Welcome' appeared on page
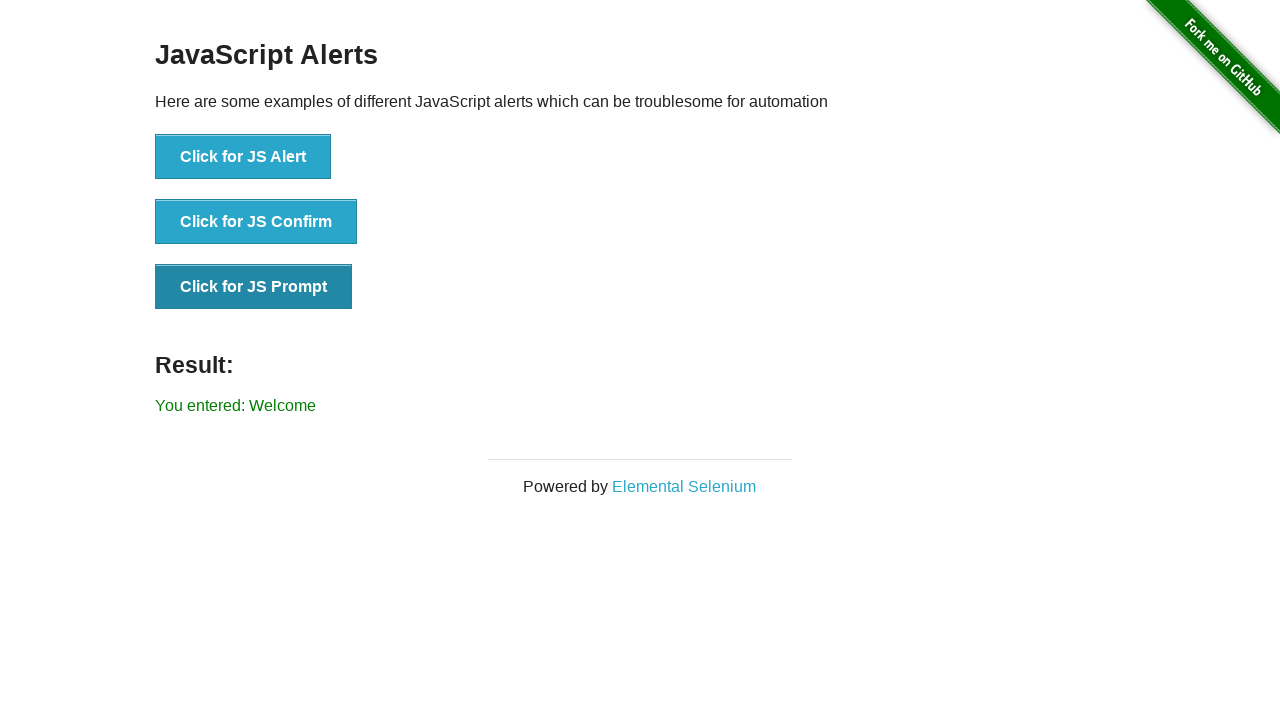

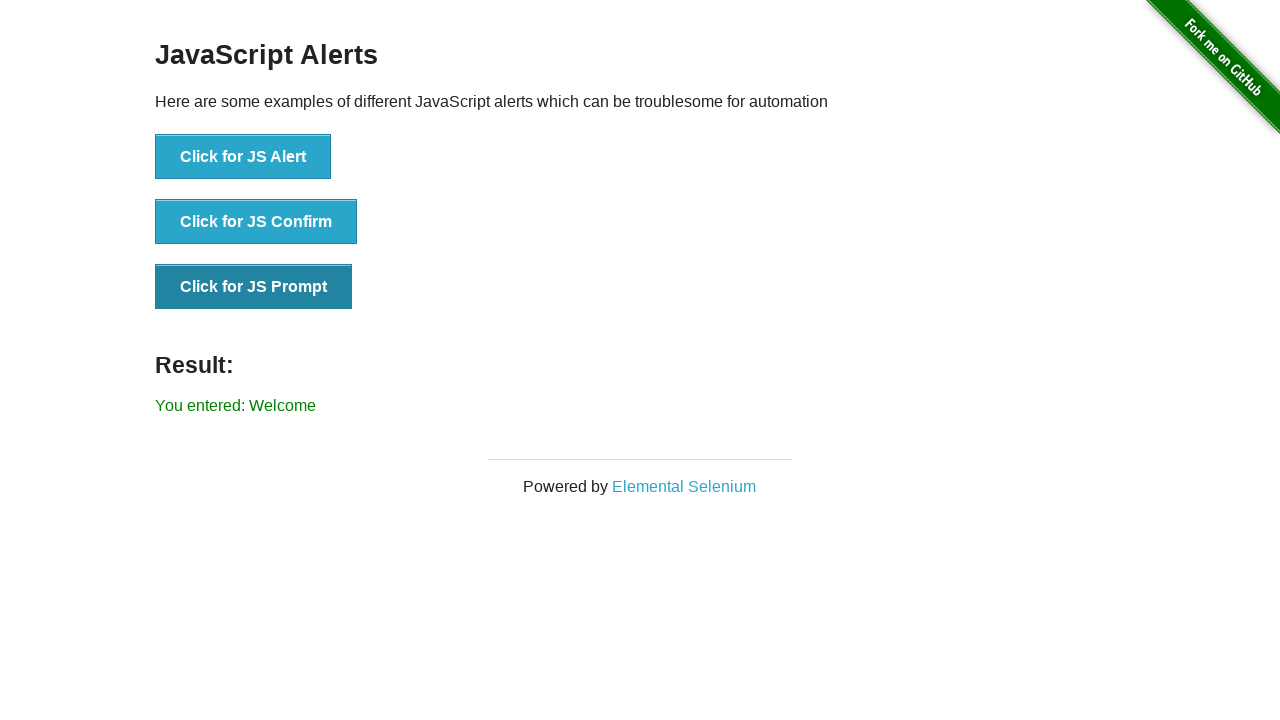